Tests file download functionality by navigating to a download page and clicking the first download link to trigger a file download.

Starting URL: https://the-internet.herokuapp.com/download

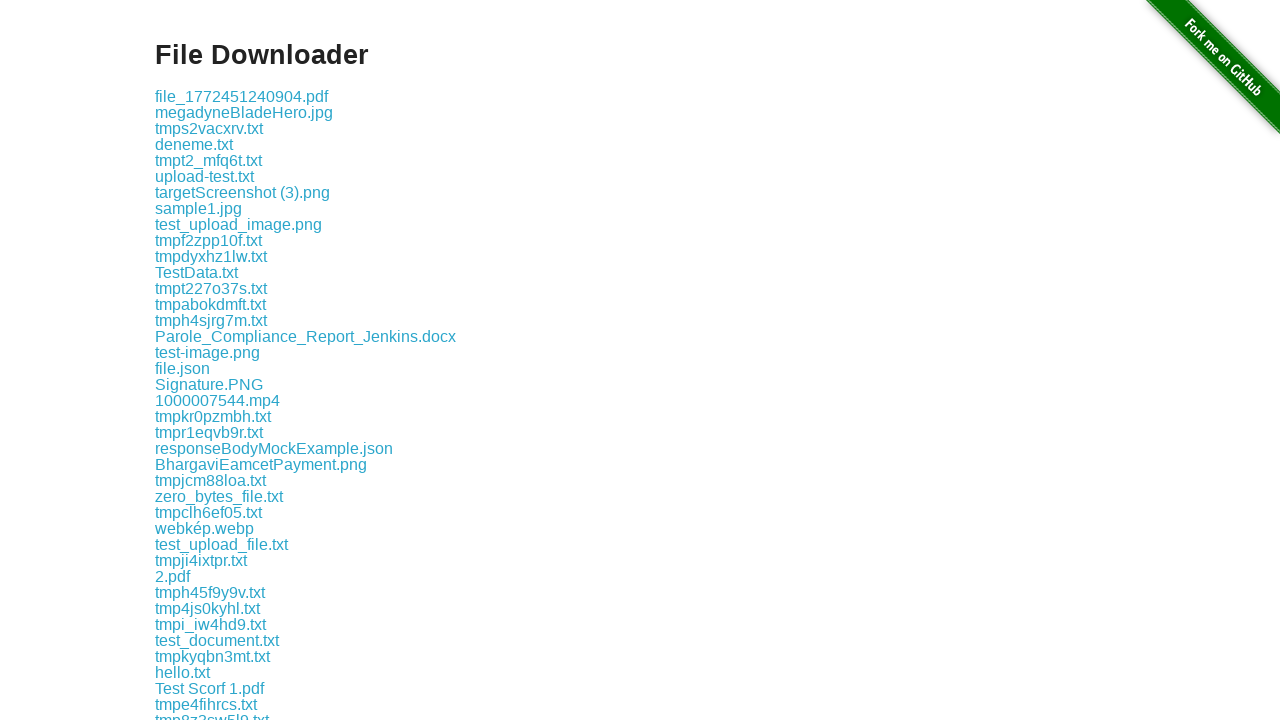

Navigated to download page
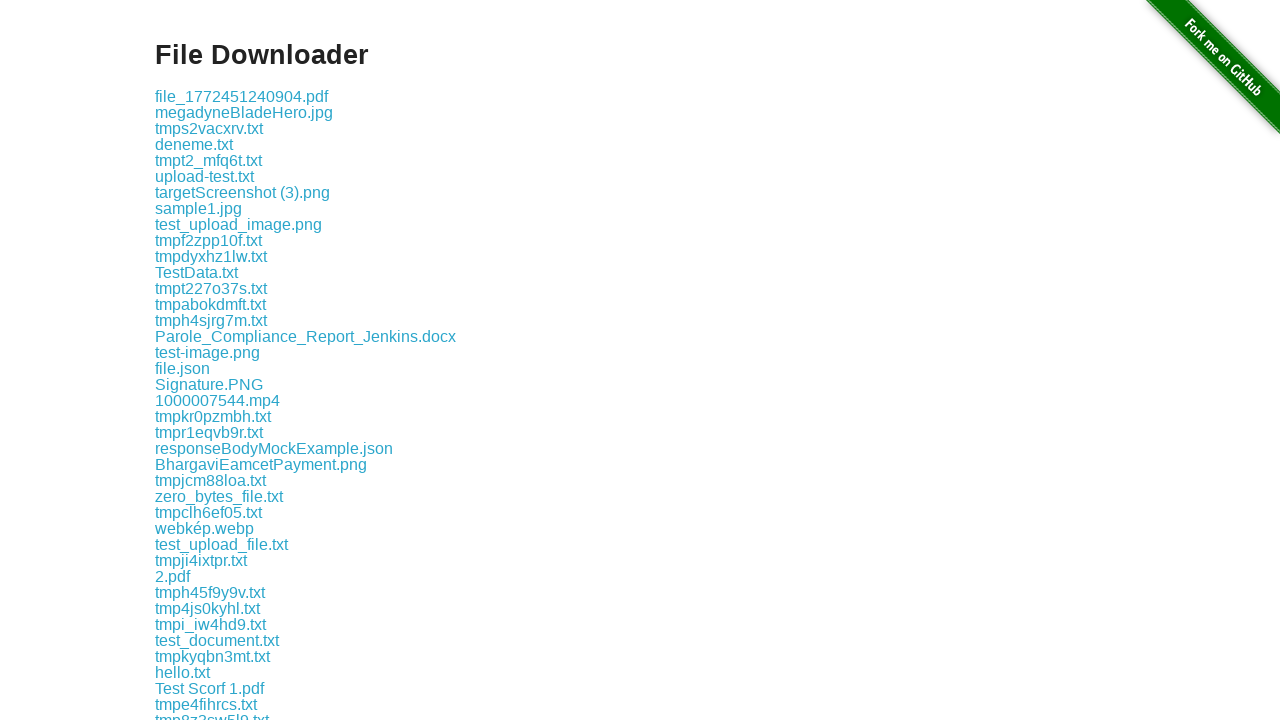

Clicked first download link at (242, 96) on .example a
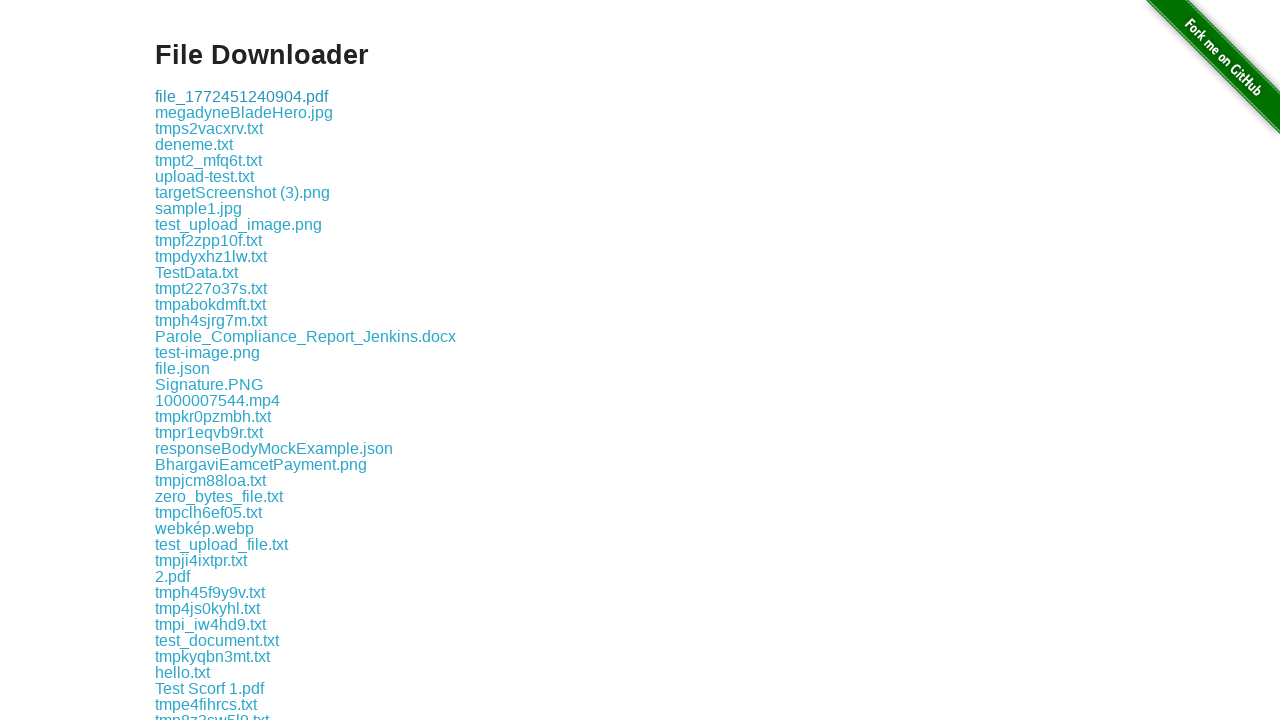

File download completed
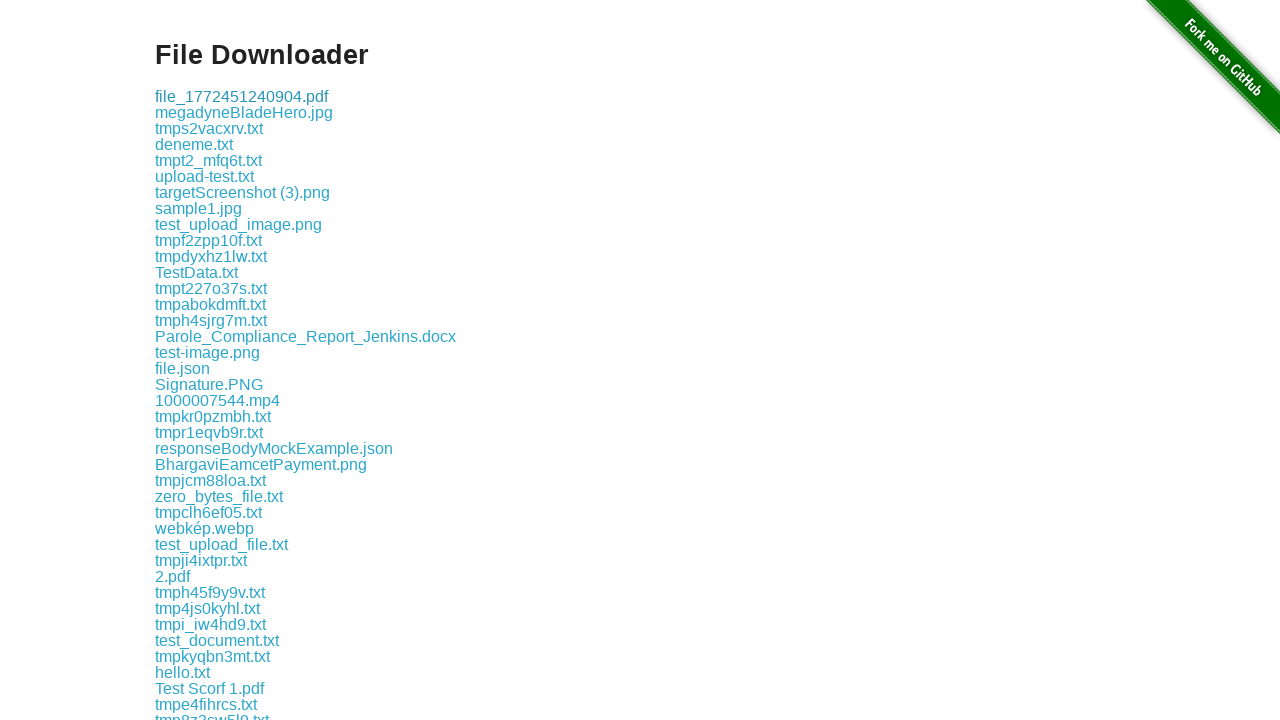

Verified download path is not None
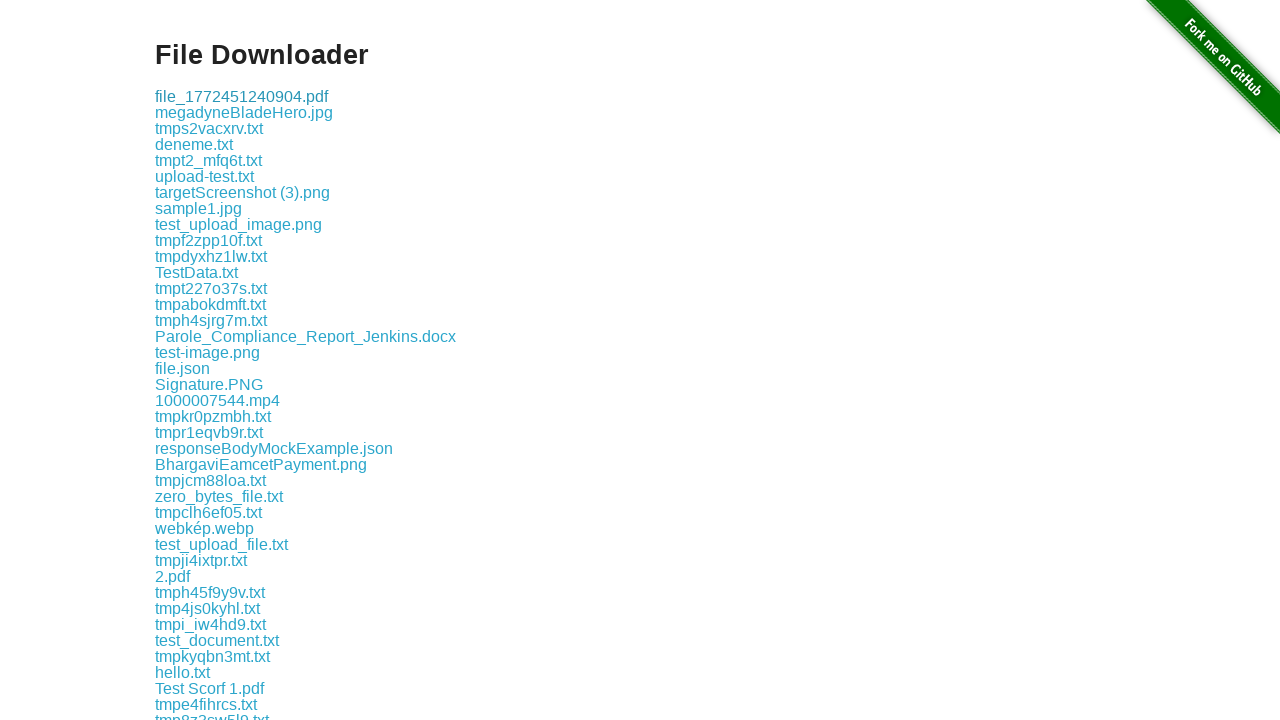

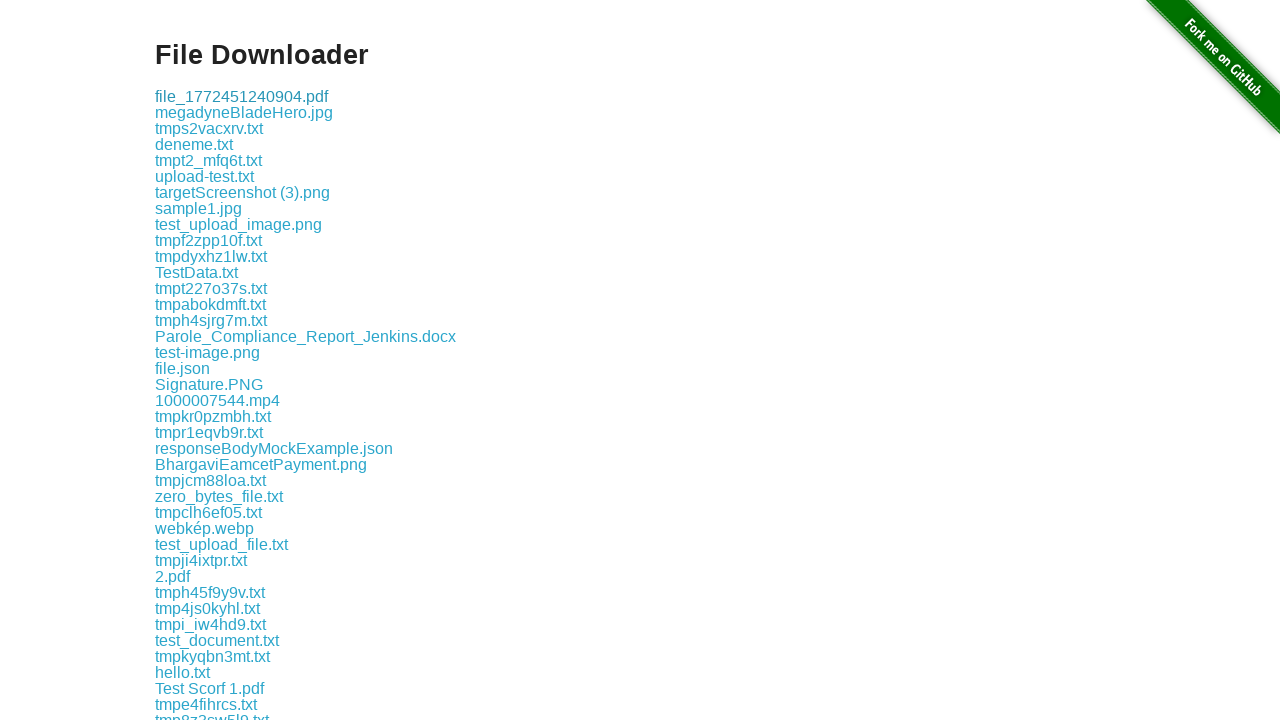